Tests tooltip functionality on jQuery UI demo page by hovering over an age input field and verifying the tooltip message appears

Starting URL: http://jqueryui.com/tooltip/

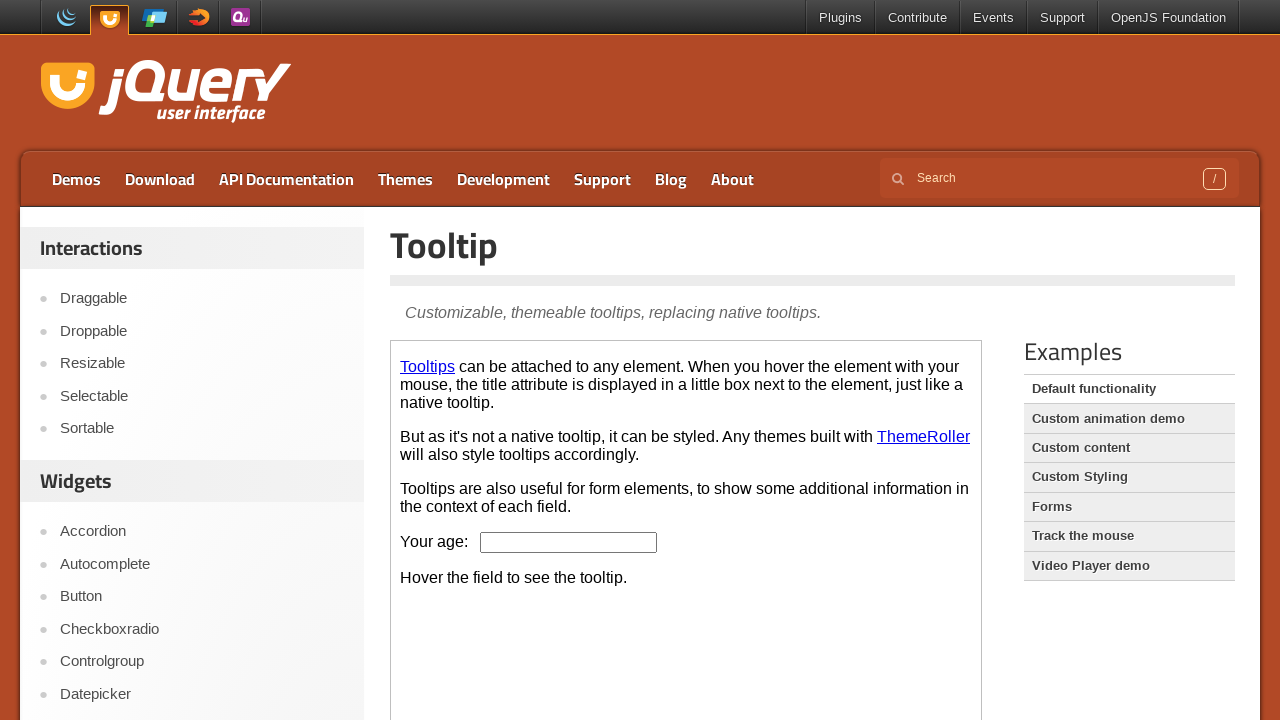

Located demo iframe
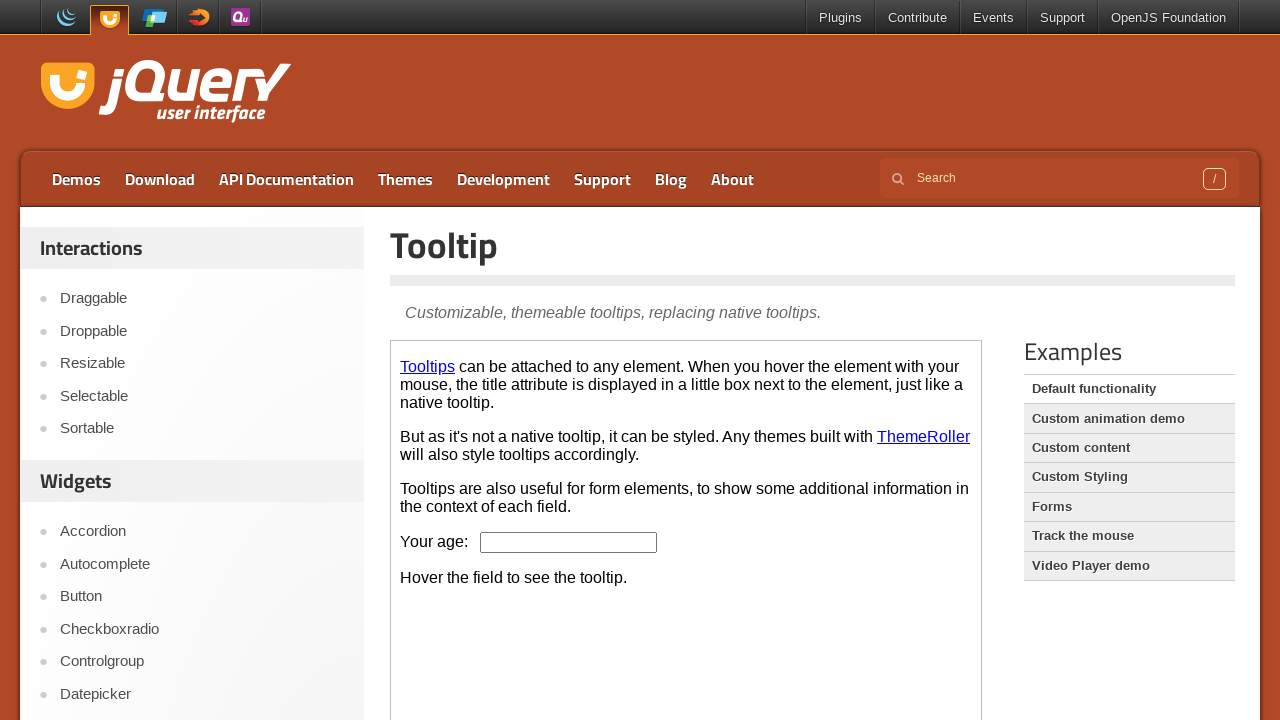

Hovered over age input field to trigger tooltip at (569, 542) on .demo-frame >> internal:control=enter-frame >> #age
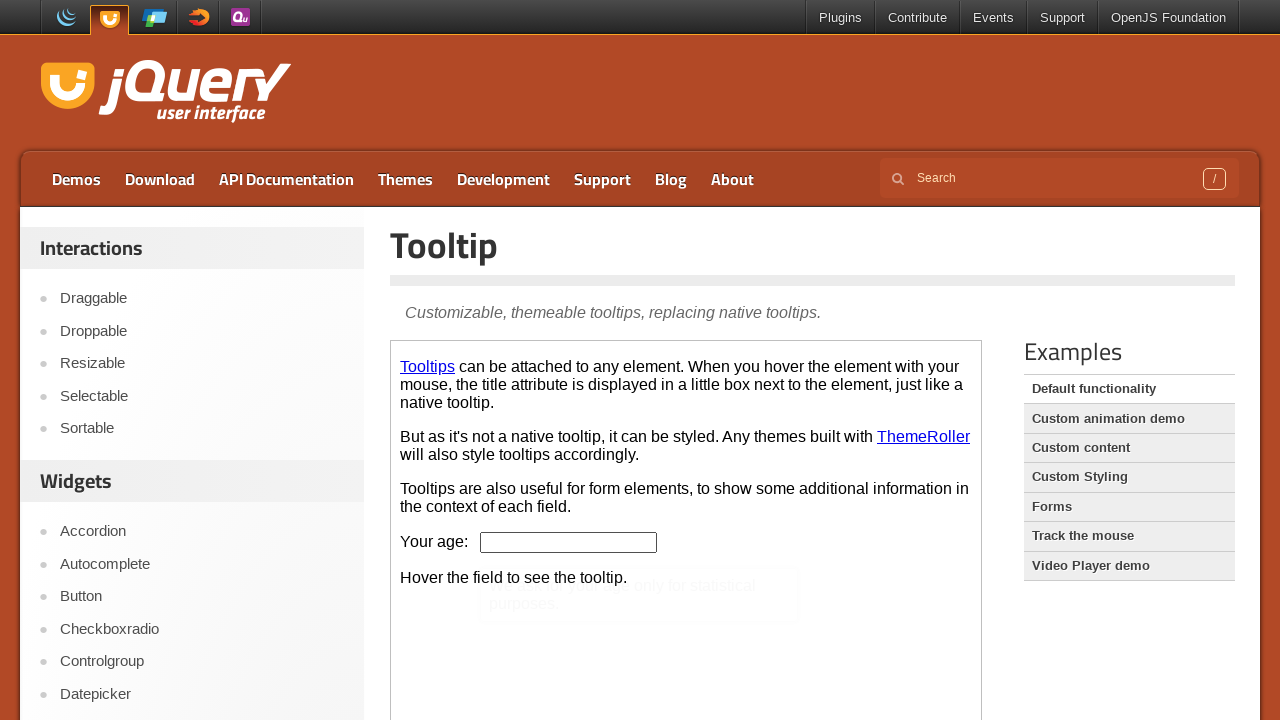

Tooltip appeared and became visible
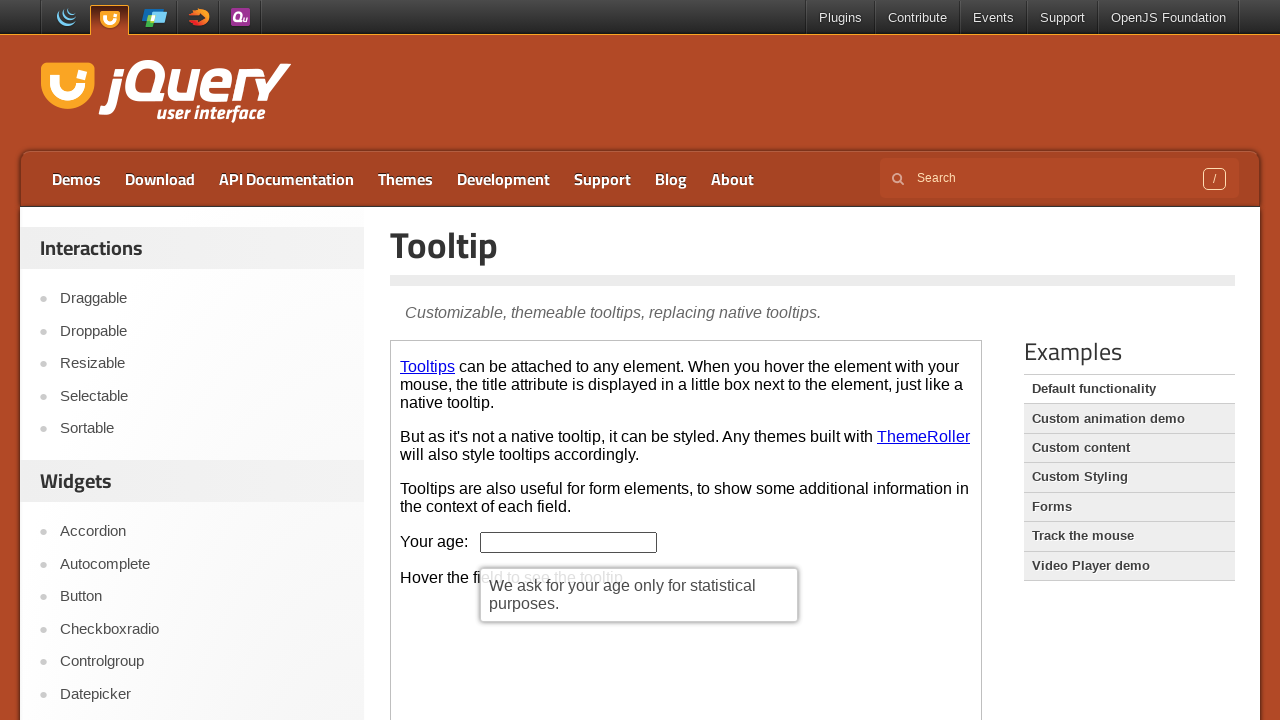

Verified tooltip text matches expected message: 'We ask for your age only for statistical purposes.'
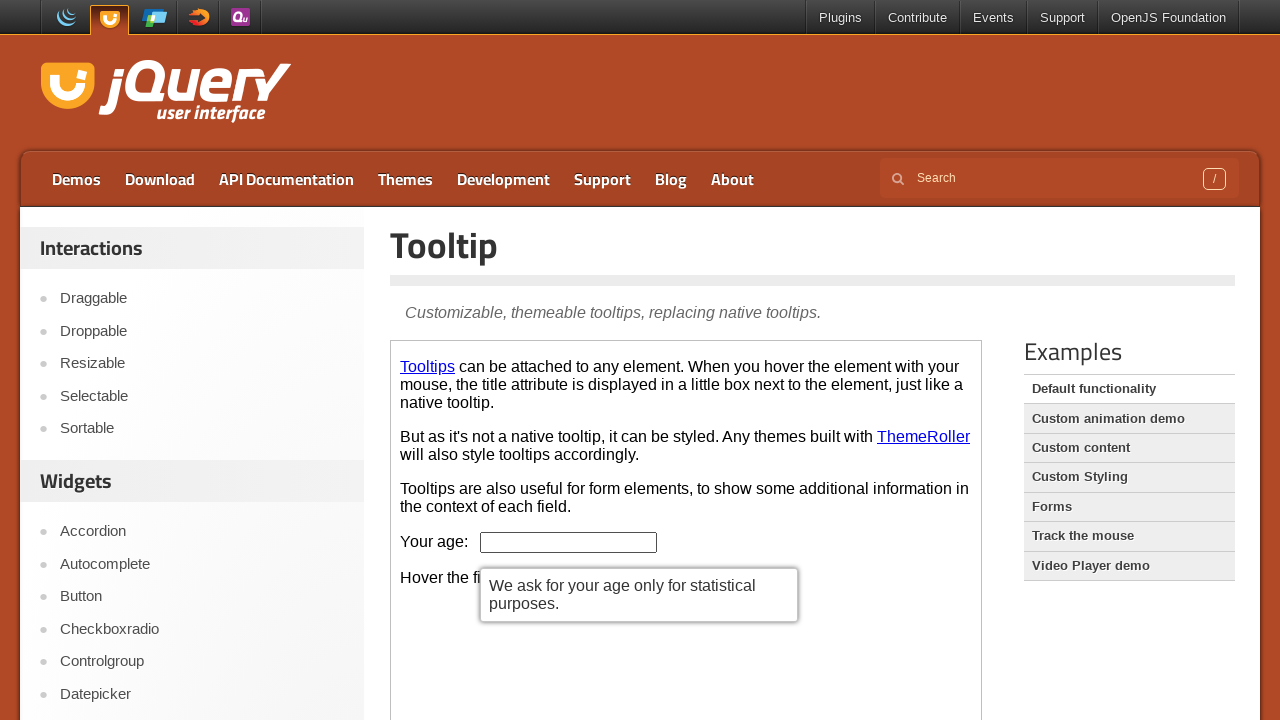

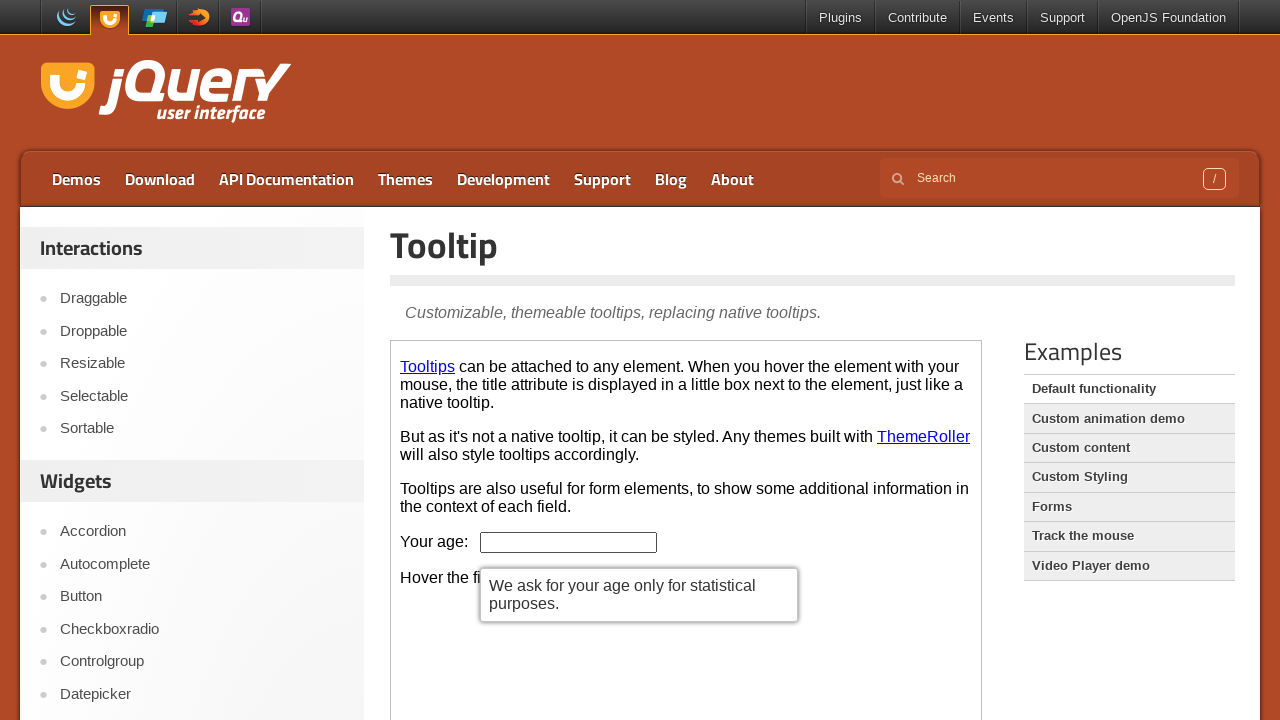